Tests navigating to a large DOM page, scrolling to elements, maximizing window, and resizing the browser window to specific dimensions.

Starting URL: http://the-internet.herokuapp.com

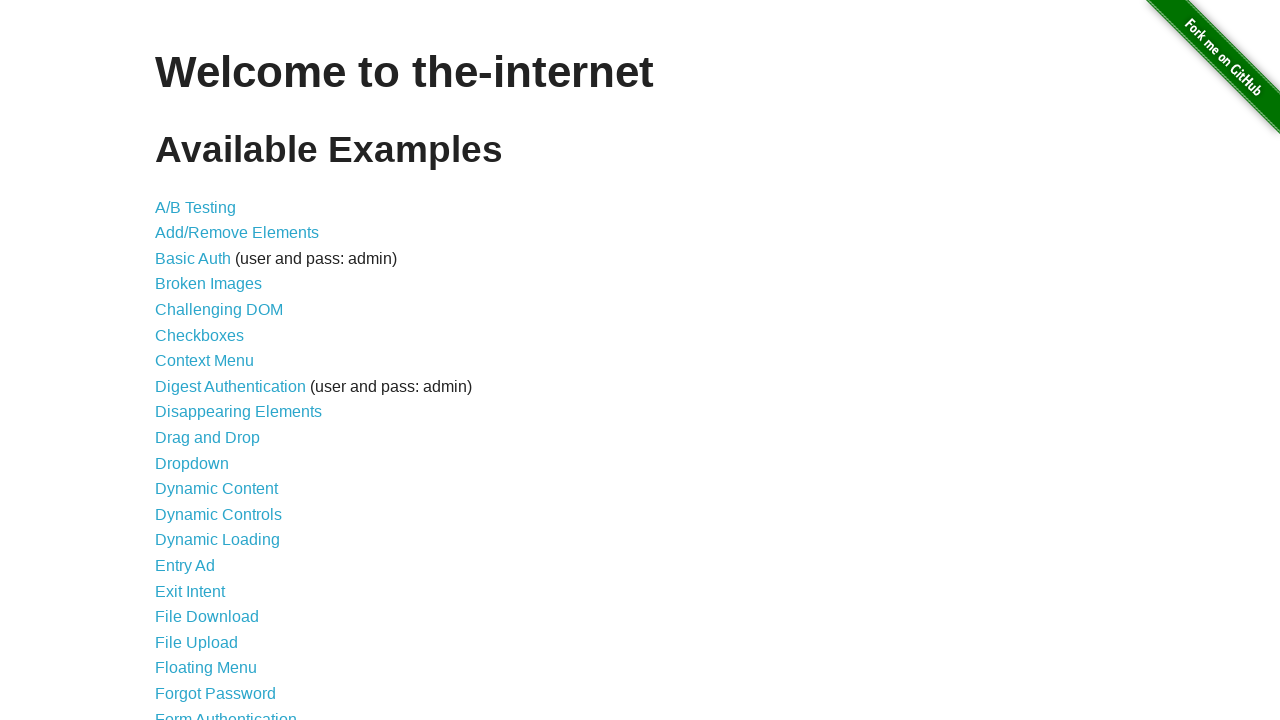

Clicked on Large & Deep DOM link at (225, 361) on a[href*='large']
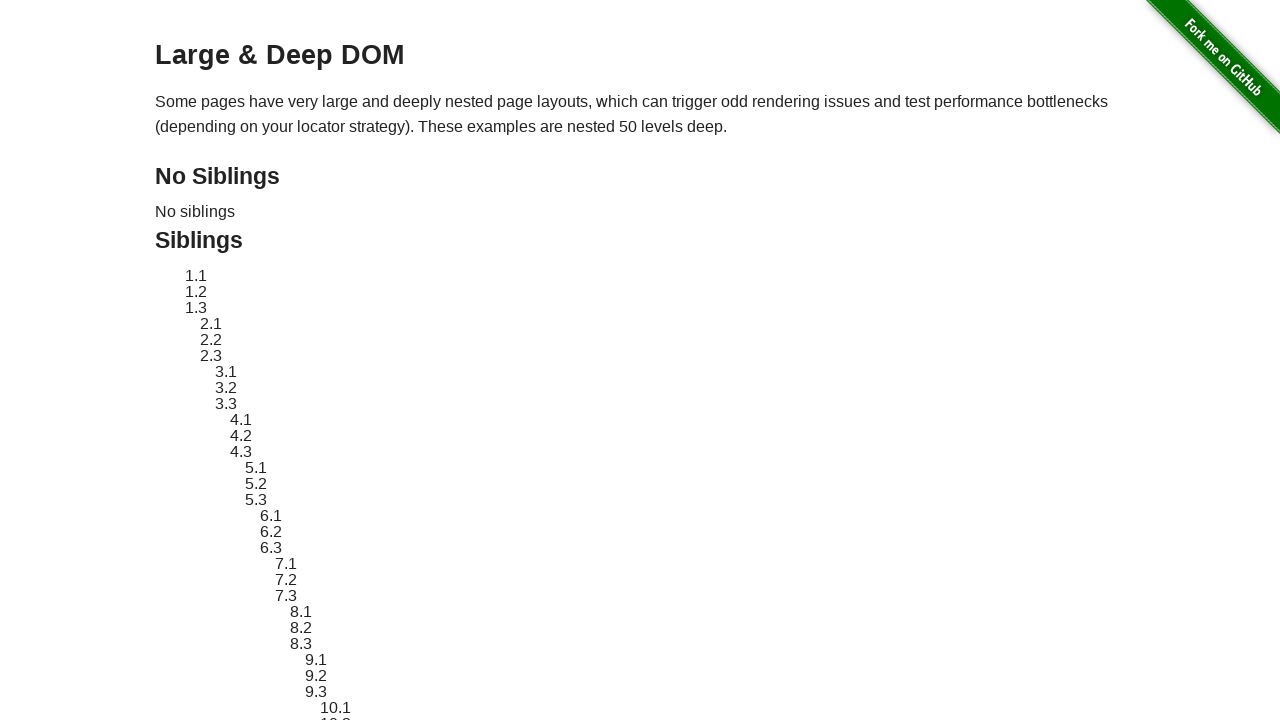

Scrolled to the last DOM element (50.50) in large table
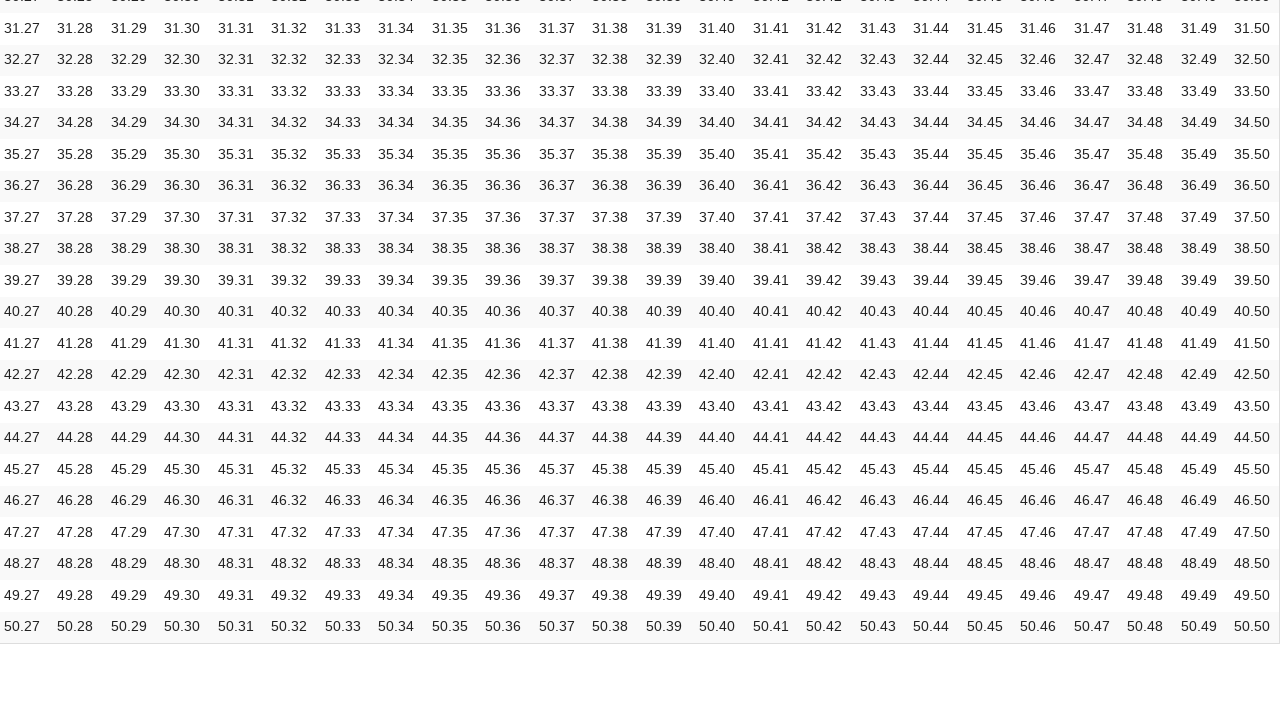

Scrolled back to first line header
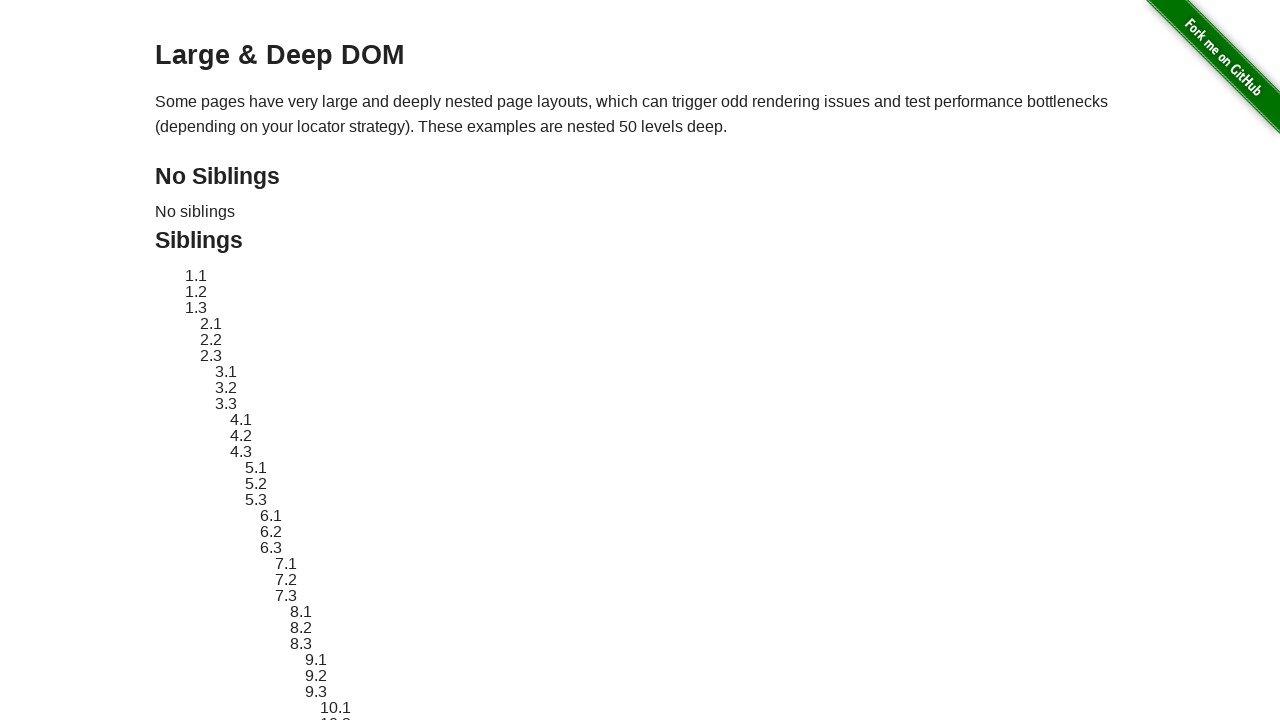

Resized browser window to 1000x800 pixels
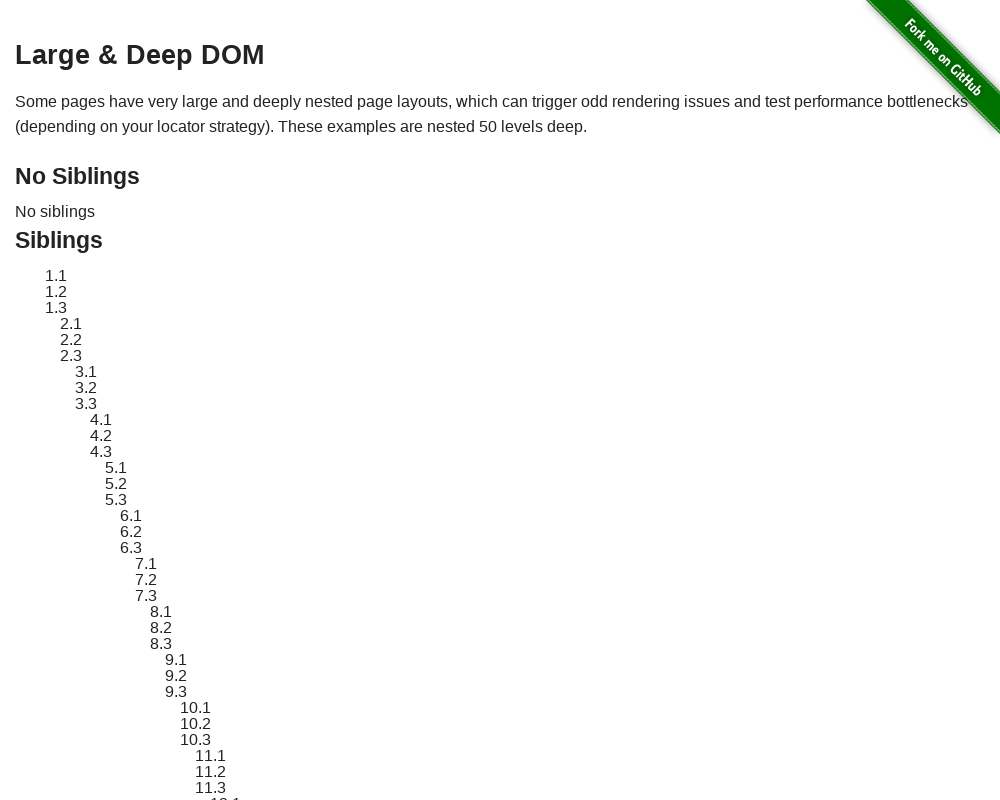

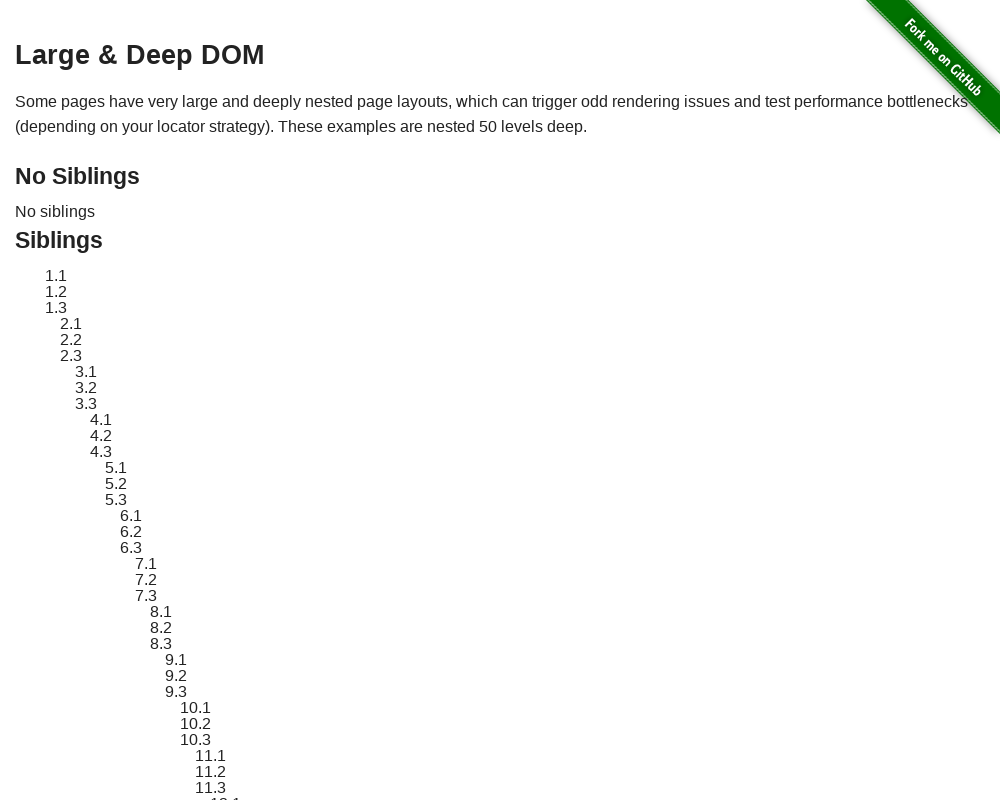